Tests GitHub homepage navigation by clicking the Sign up link and then clicking the Terms of Service link which opens in a popup, verifying the popup navigates to GitHub's site policy documentation.

Starting URL: https://github.com/

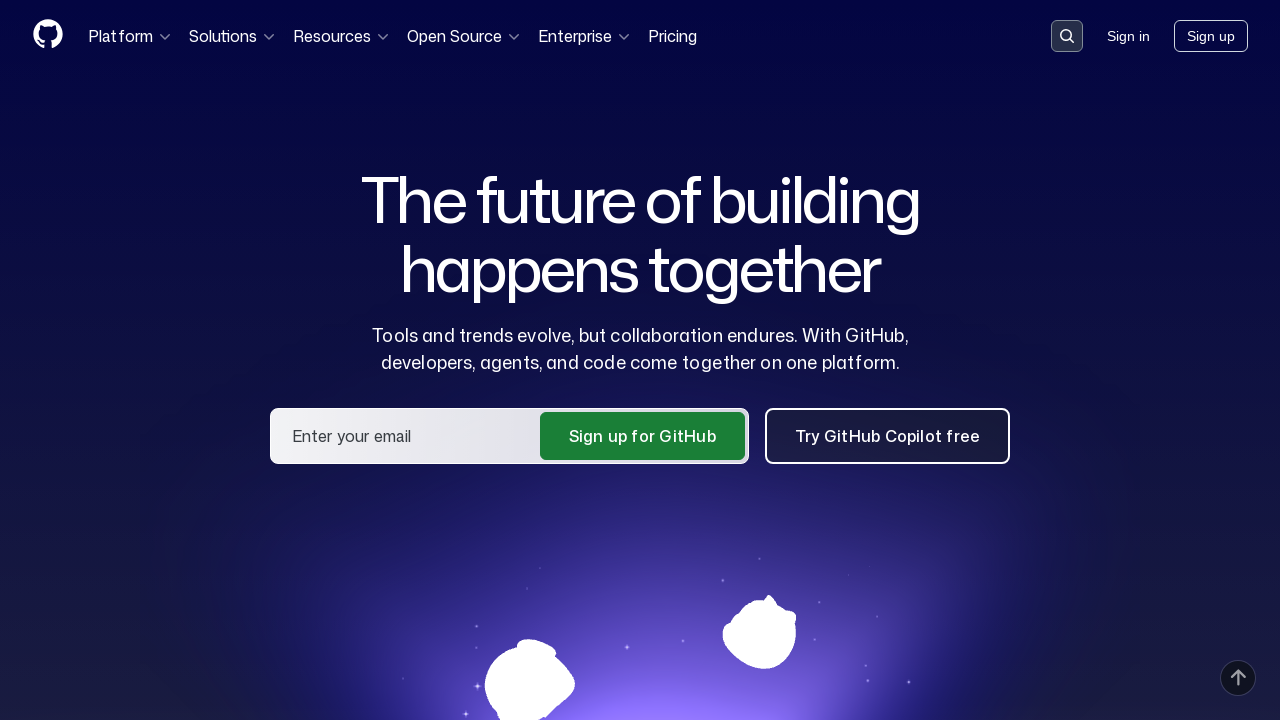

Clicked Sign up link on GitHub homepage at (1211, 36) on internal:role=link[name="Sign up"i]
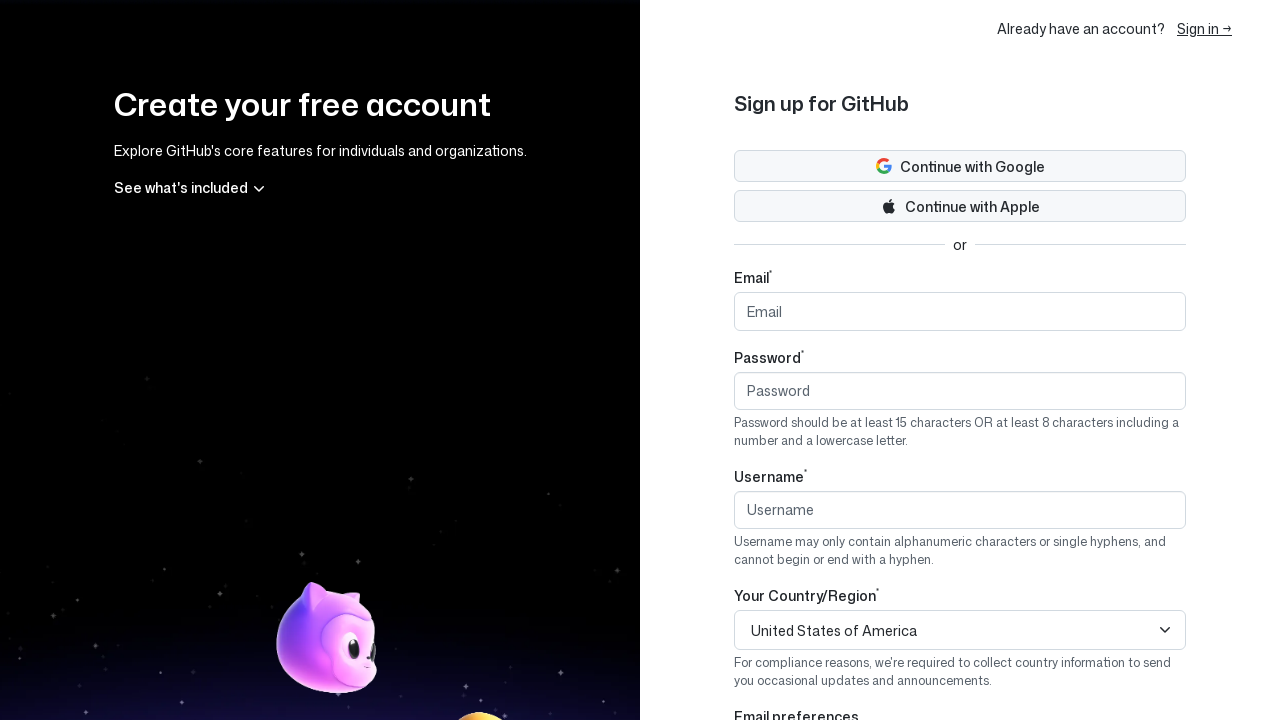

Clicked Terms of Service link at (1014, 618) on internal:role=link[name="Terms of Service"i]
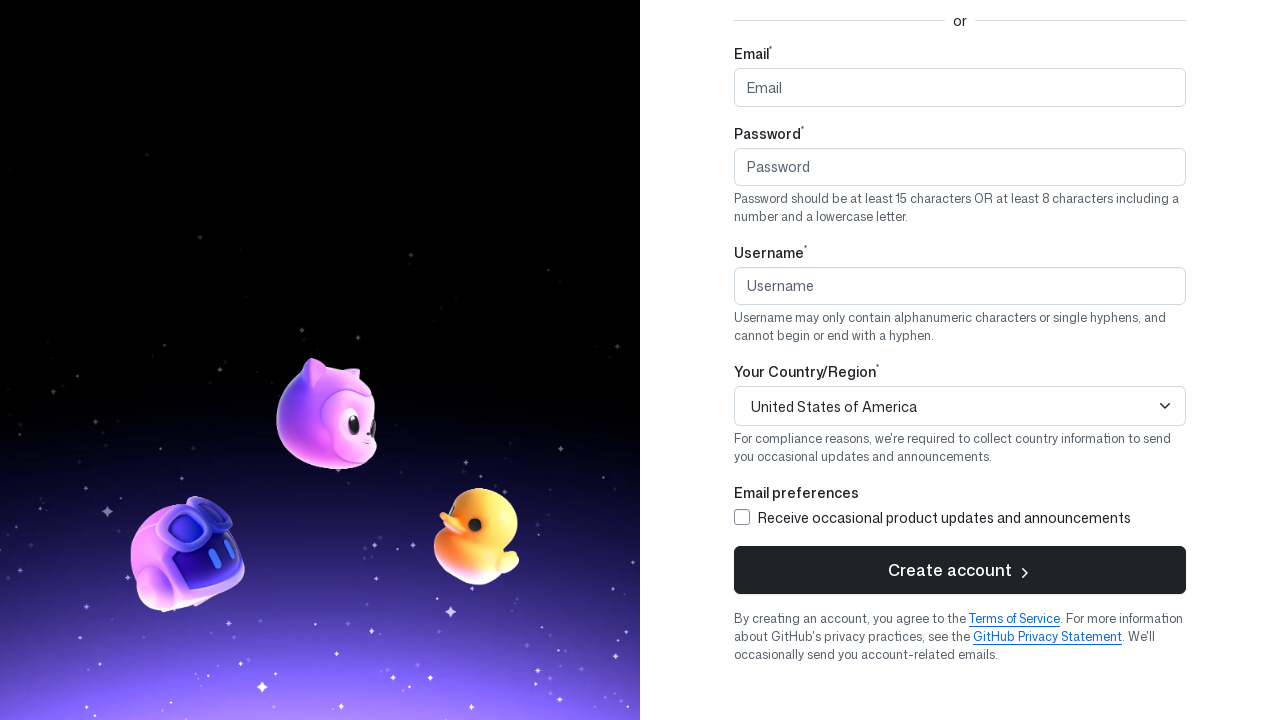

Popup window opened
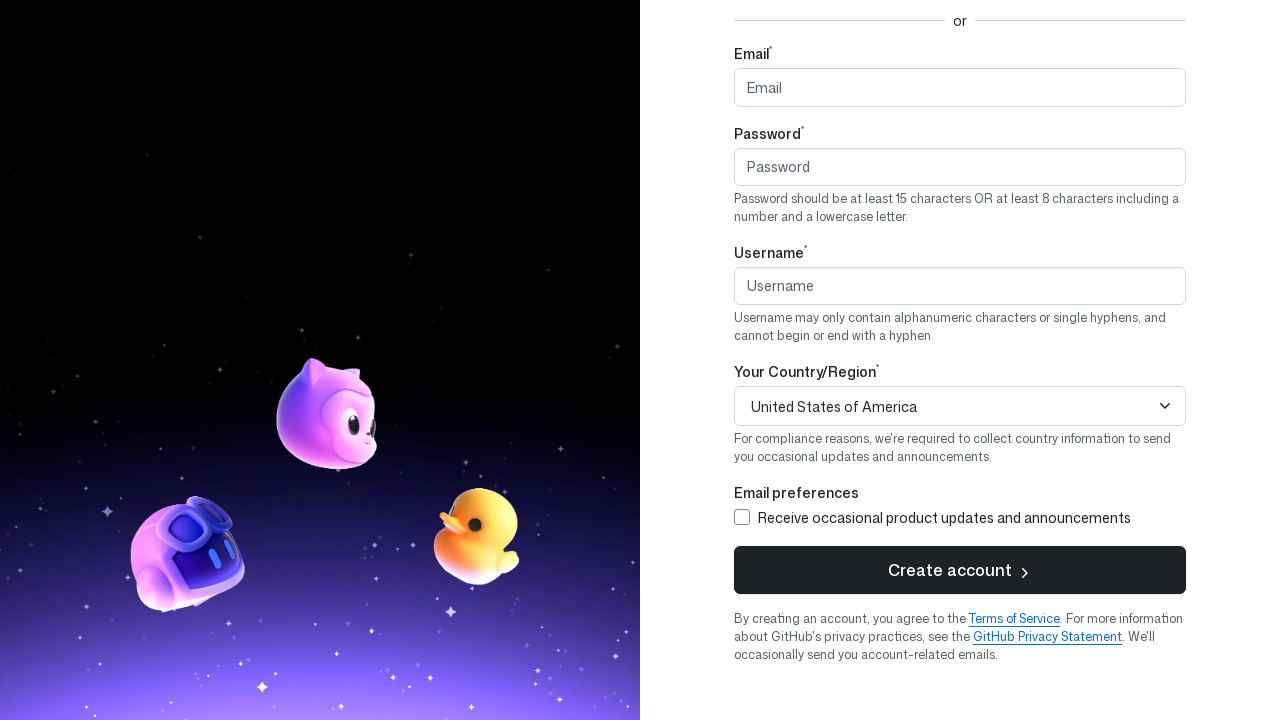

Popup loaded and navigated to GitHub site policy documentation
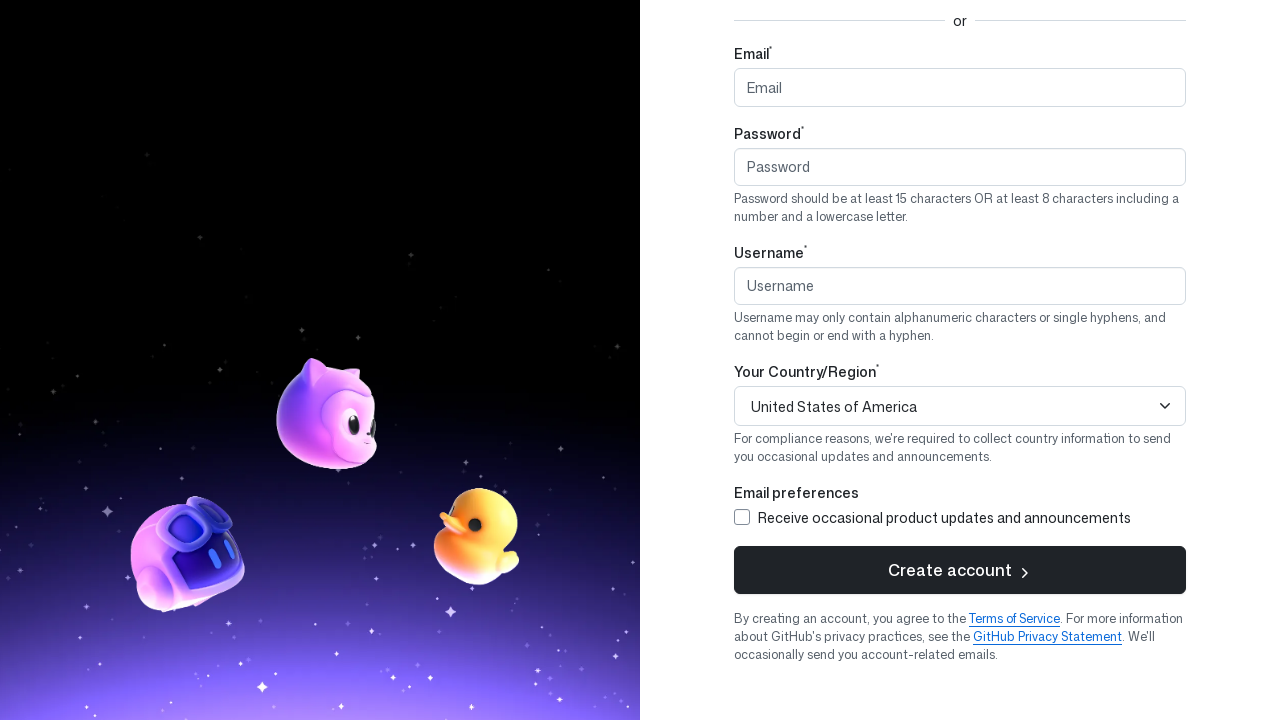

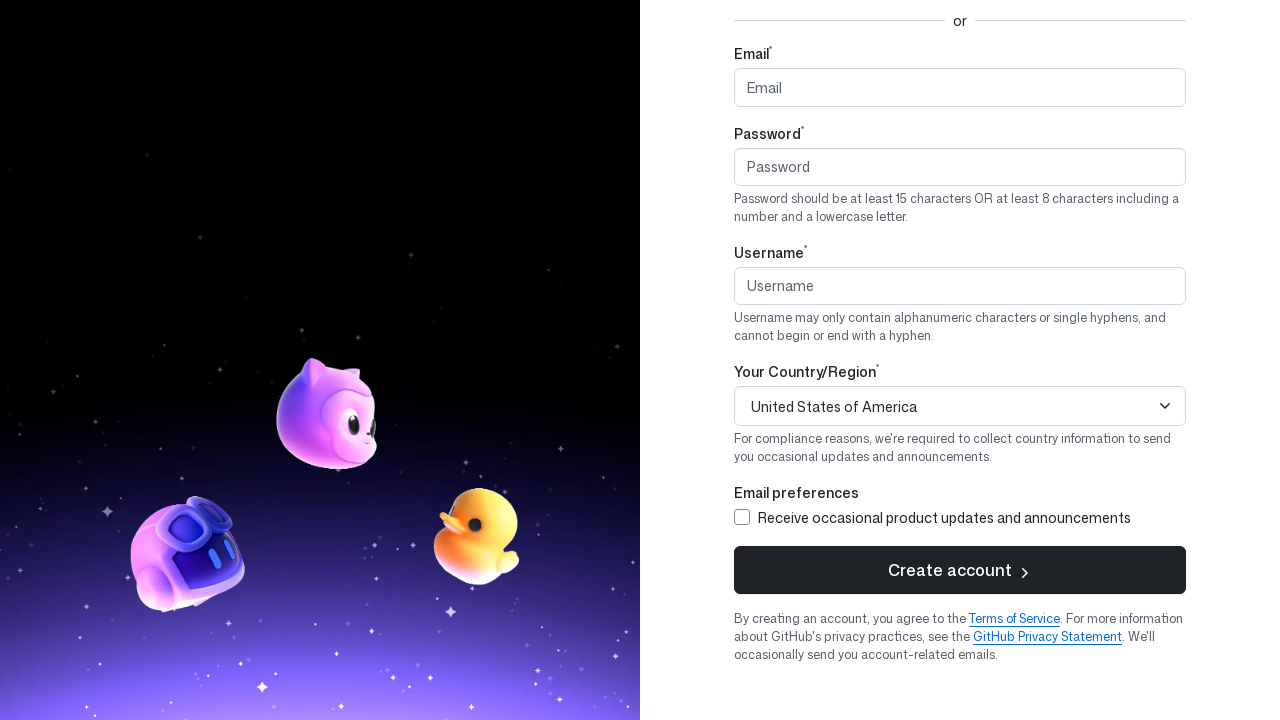